Tests clicking the Login button to open the login modal dialog

Starting URL: https://www.demoblaze.com

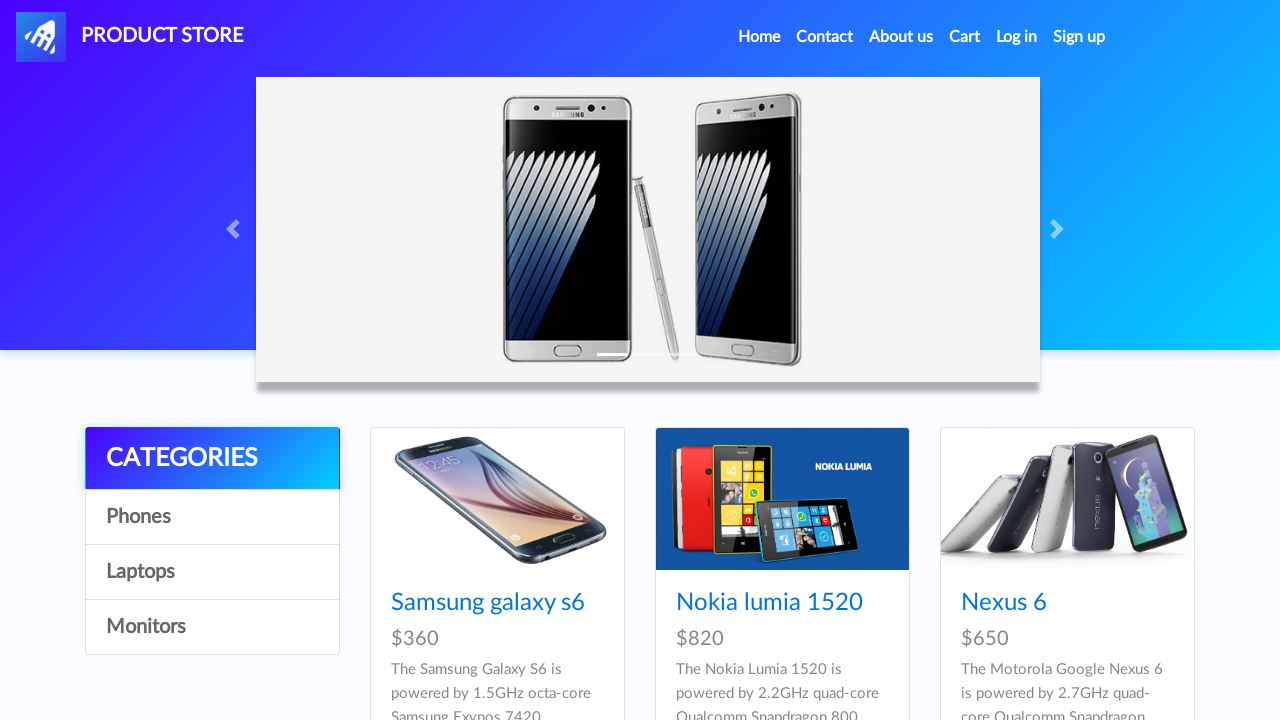

Clicked Login button at (1017, 37) on #login2
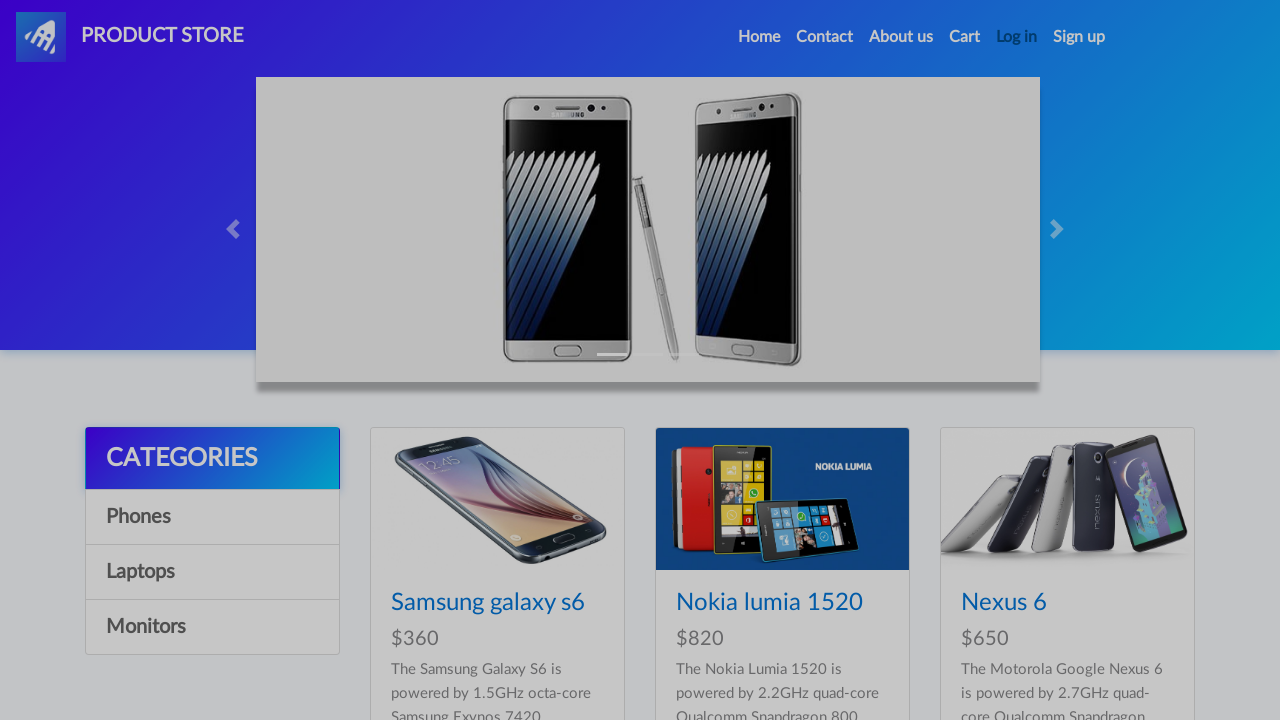

Login modal dialog appeared
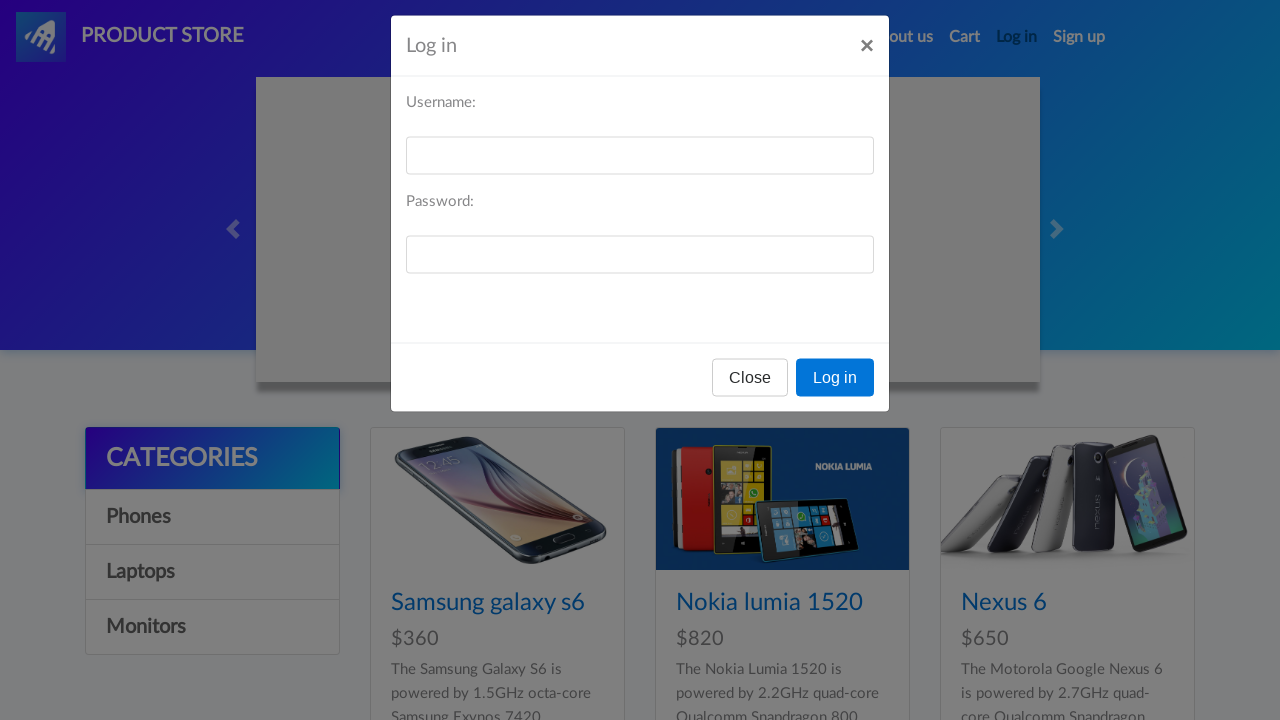

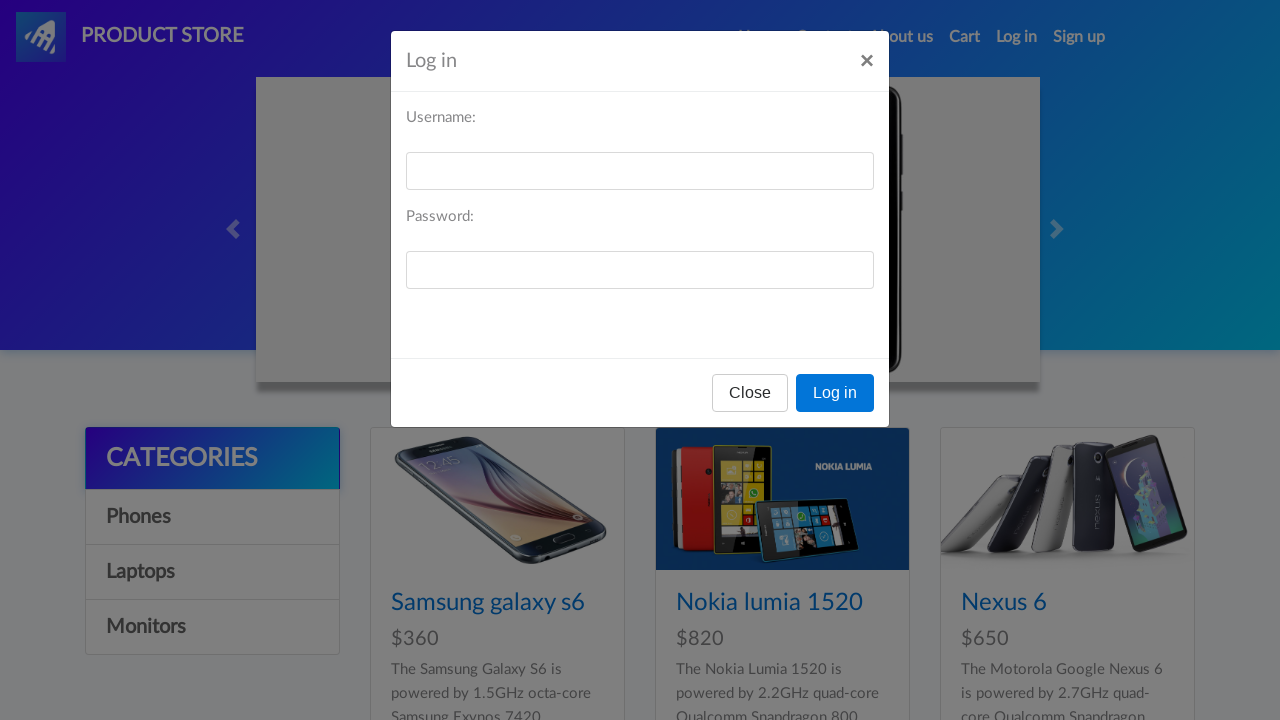